Tests static dropdown functionality by selecting a currency value (INR) from a dropdown menu on a practice page

Starting URL: https://rahulshettyacademy.com/dropdownsPractise/

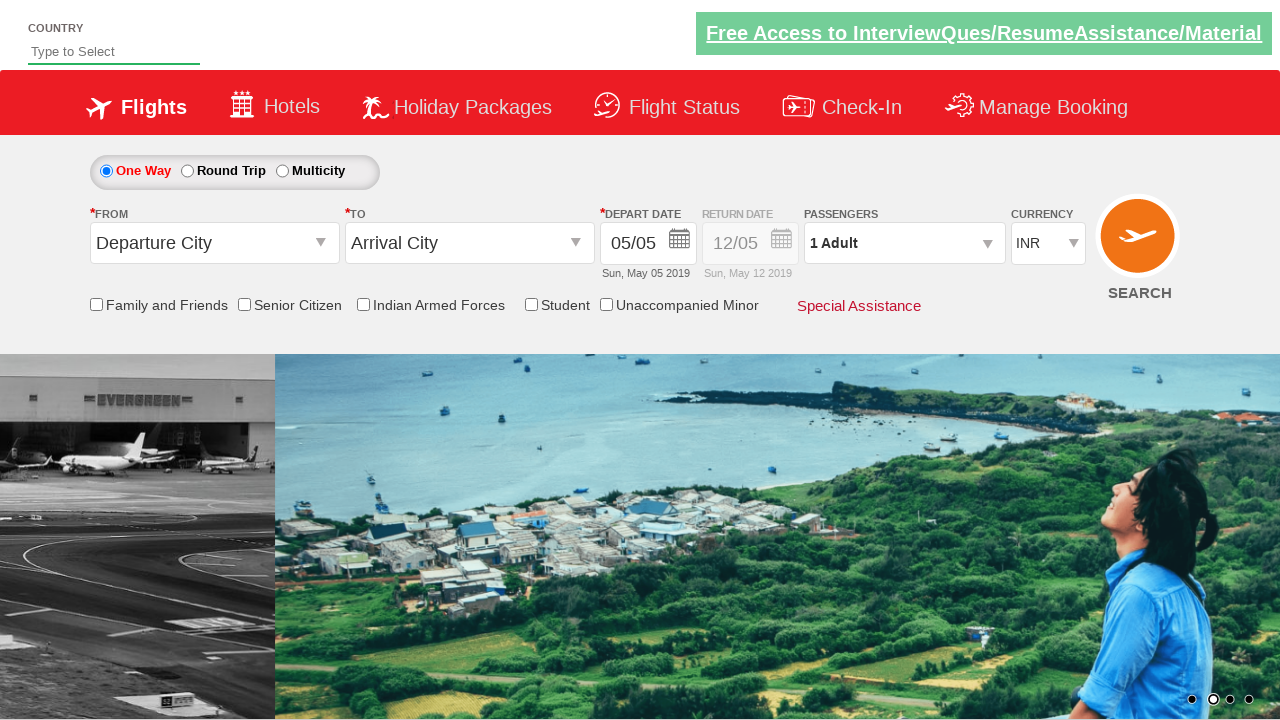

Navigated to the dropdowns practice page
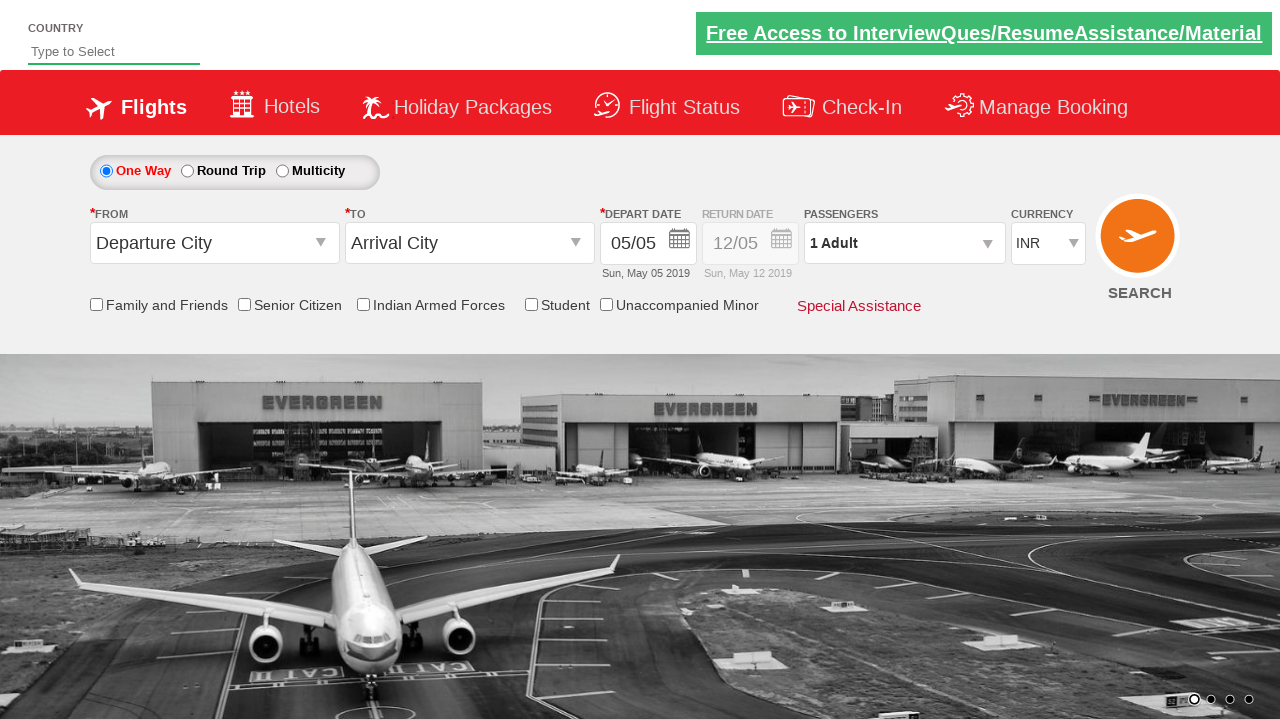

Selected INR currency from the static dropdown menu on #ctl00_mainContent_DropDownListCurrency
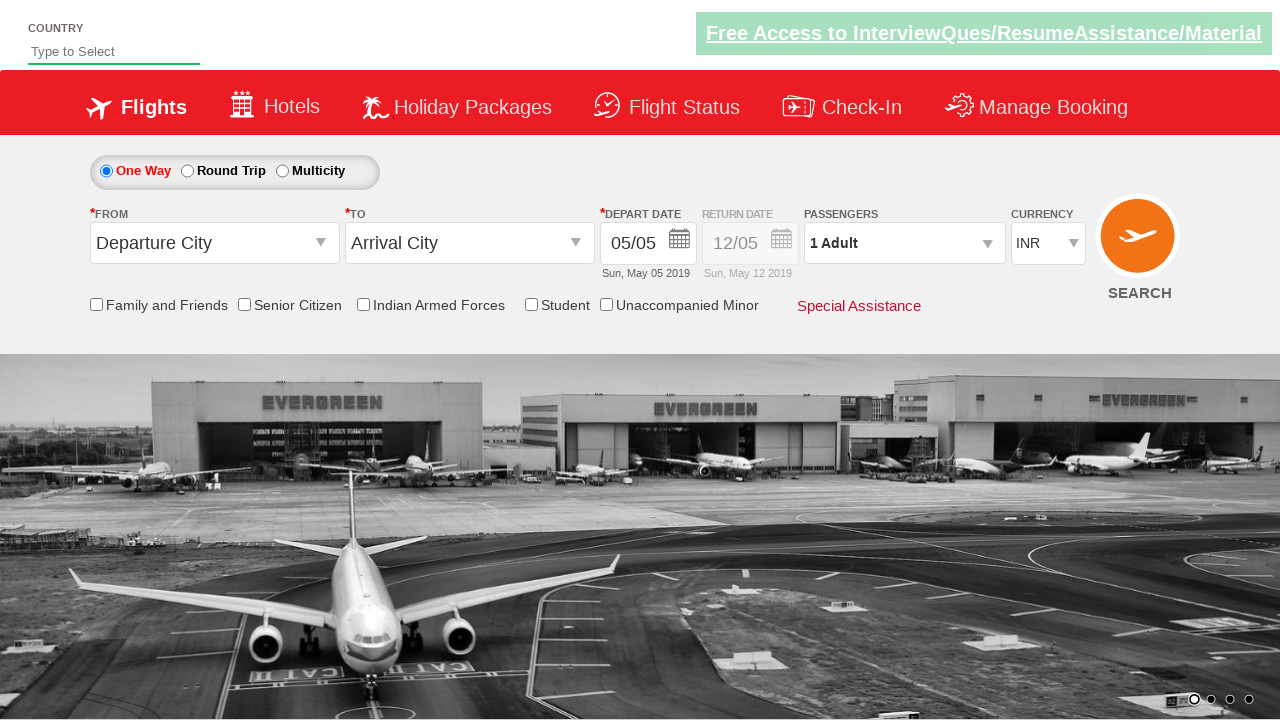

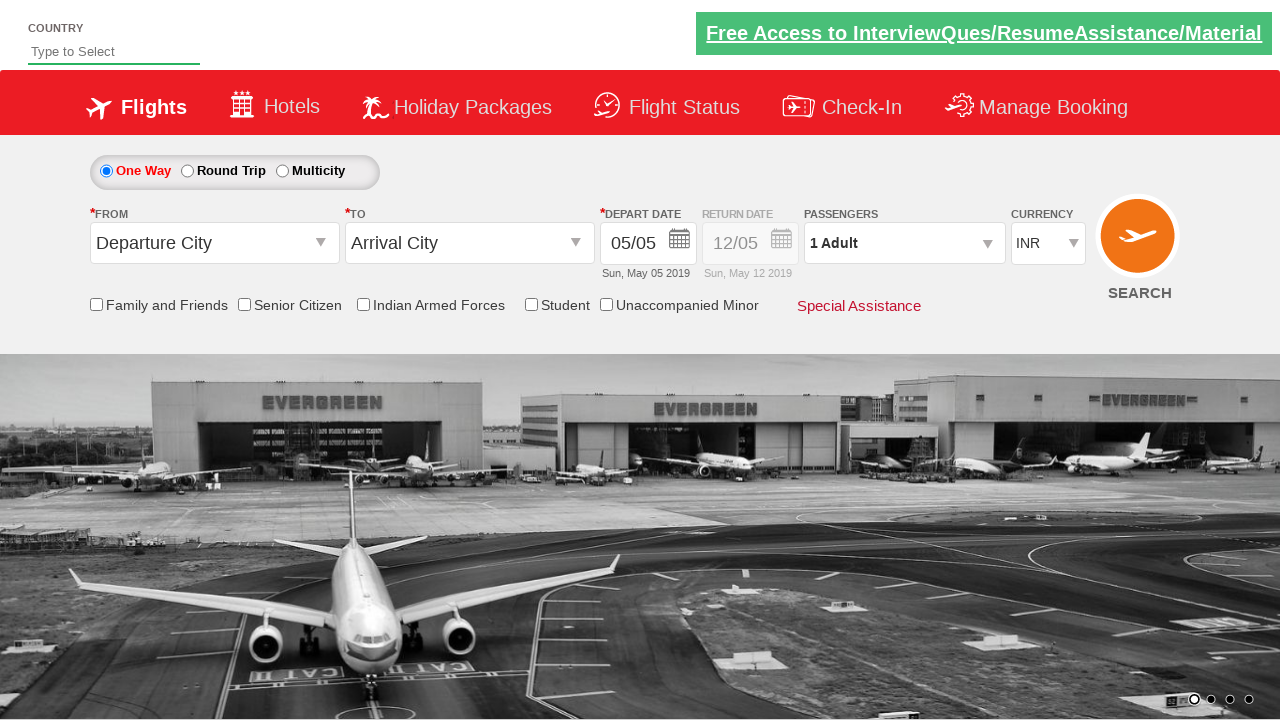